Navigates to Nasty Gal sale page and scrolls through the entire page to load all products

Starting URL: https://www.nastygal.com/gb/womens/sale?home_promosplash_all-sale

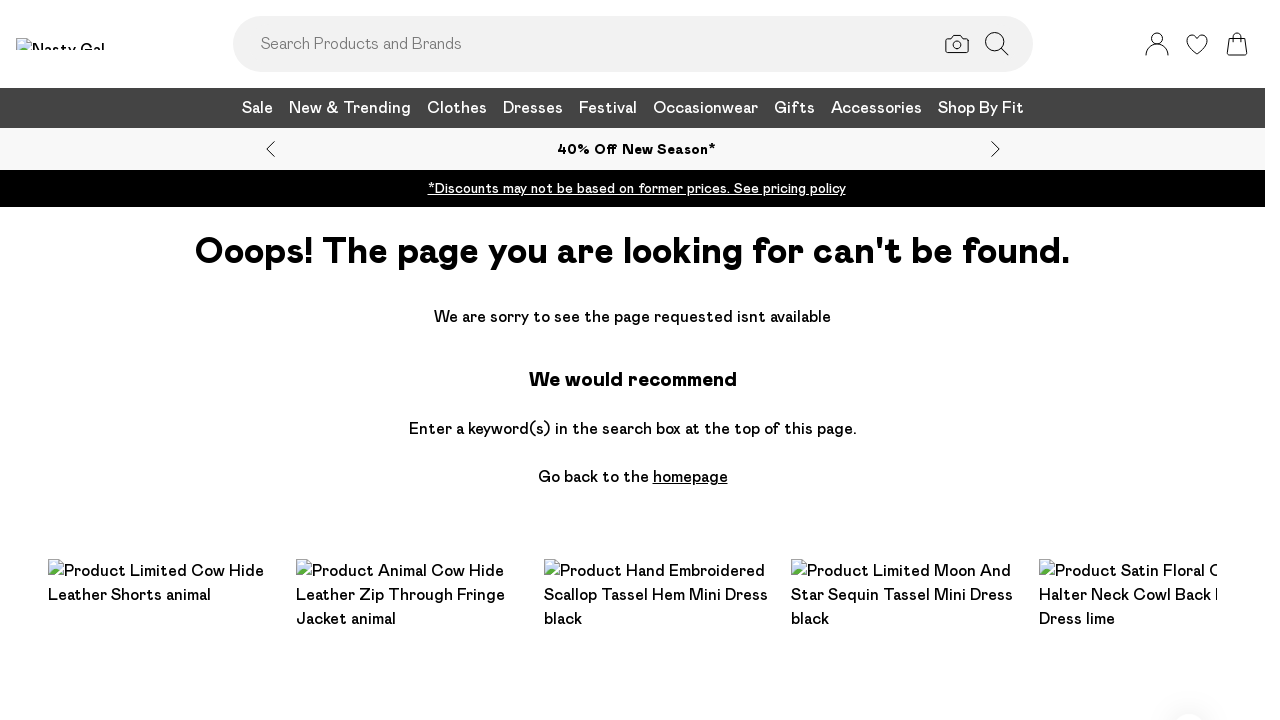

Scrolled to bottom of page (iteration 1/10)
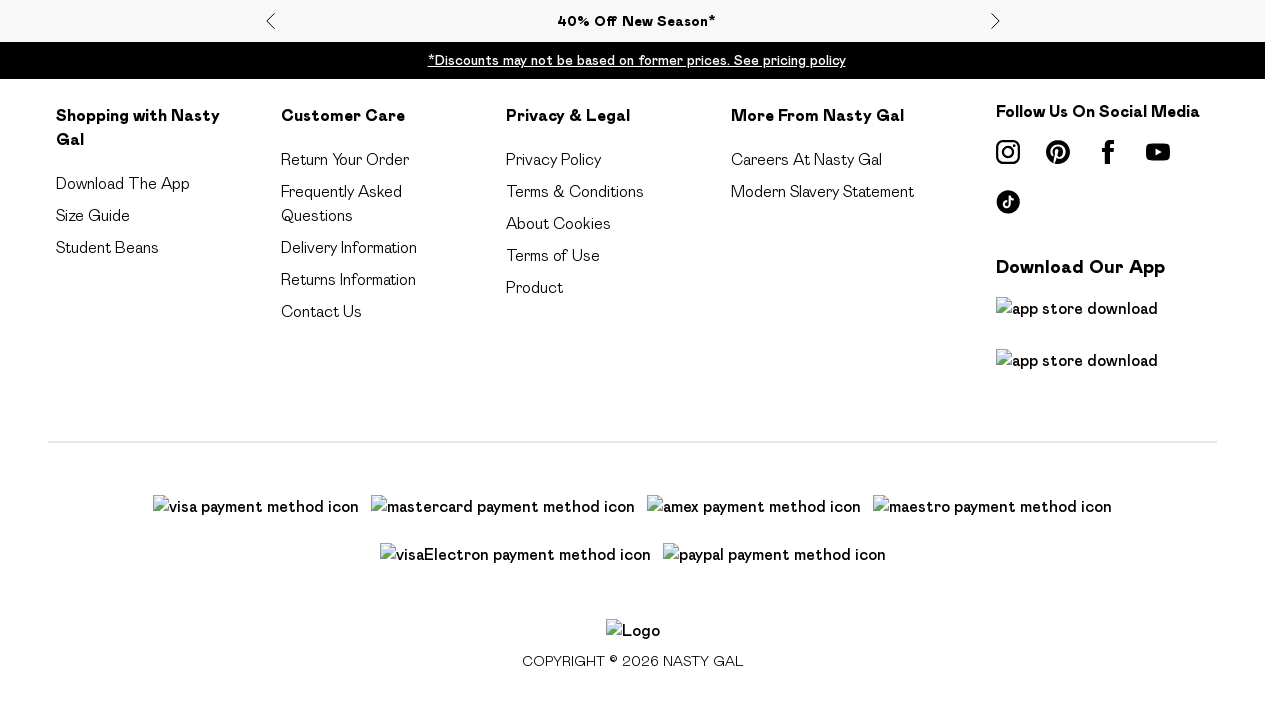

Waited 1 second for products to load (iteration 1/10)
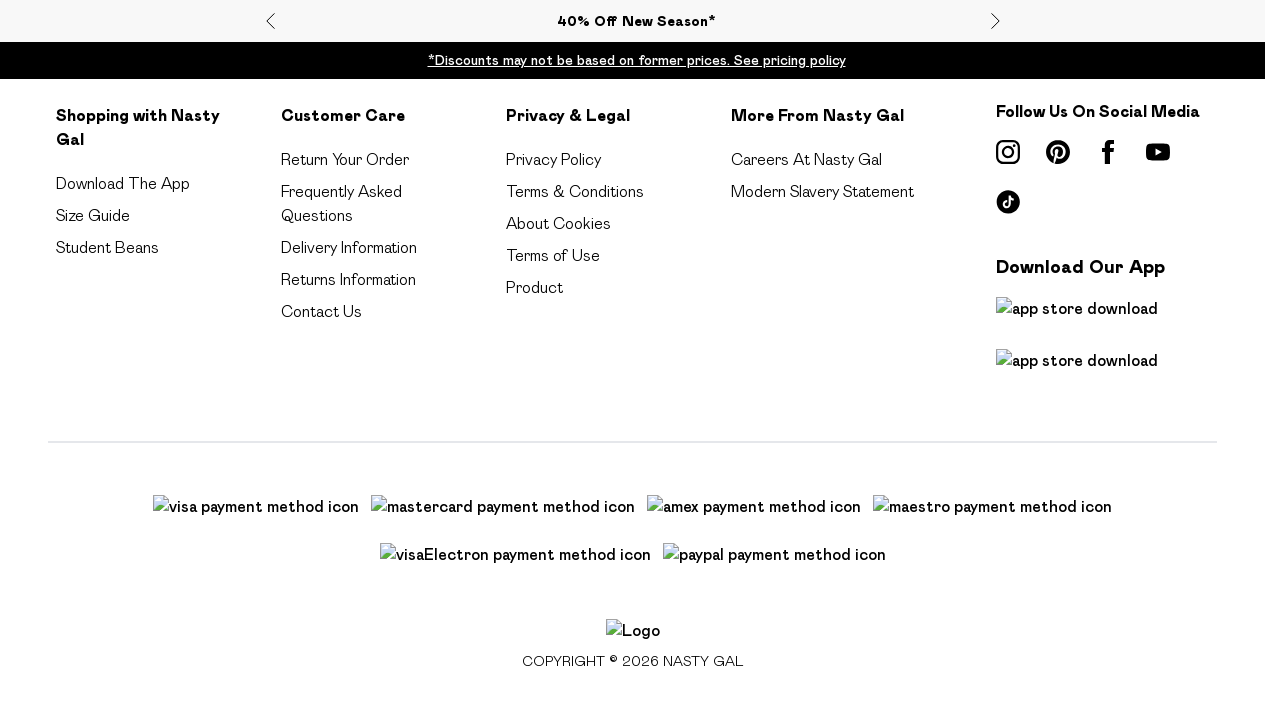

Scrolled to bottom of page (iteration 2/10)
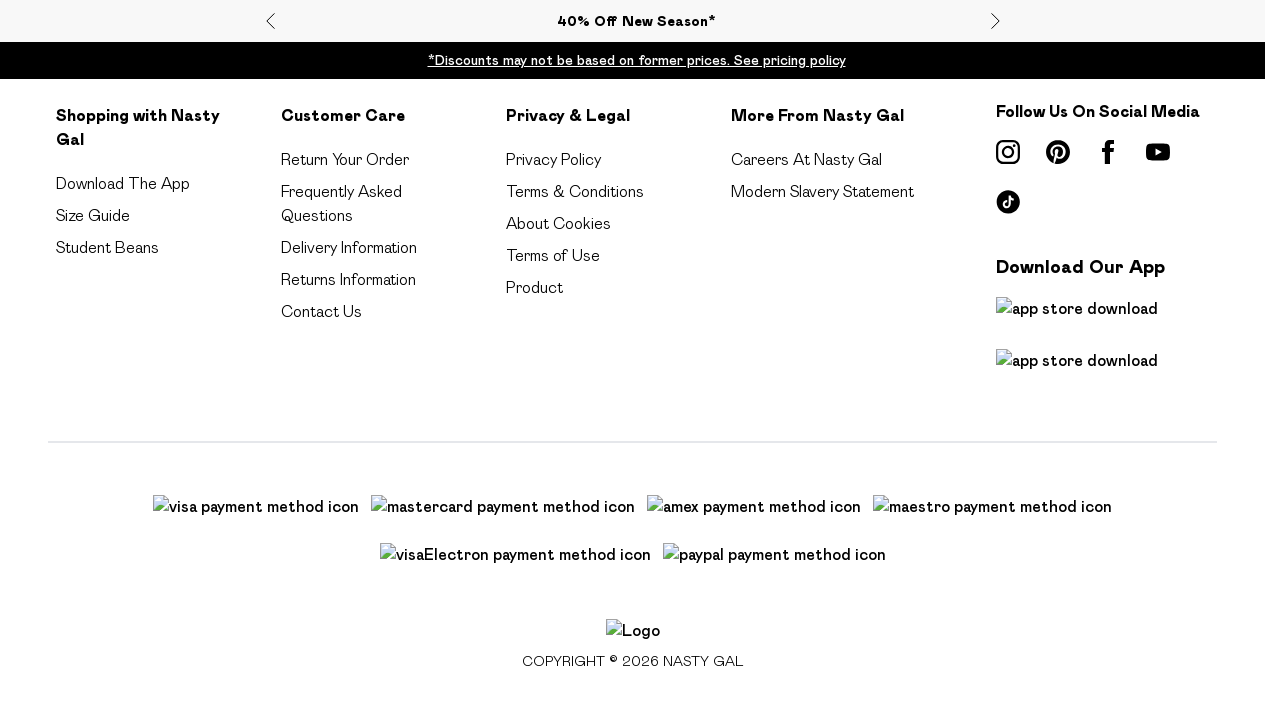

Waited 1 second for products to load (iteration 2/10)
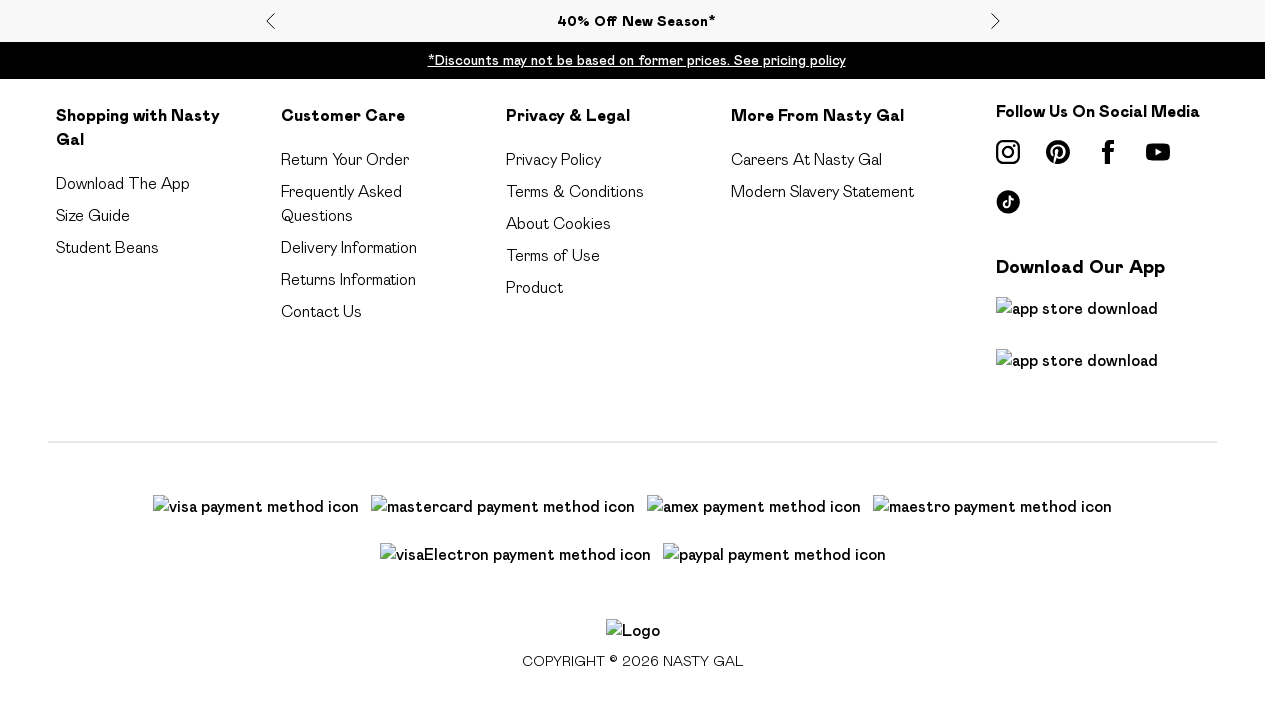

Scrolled to bottom of page (iteration 3/10)
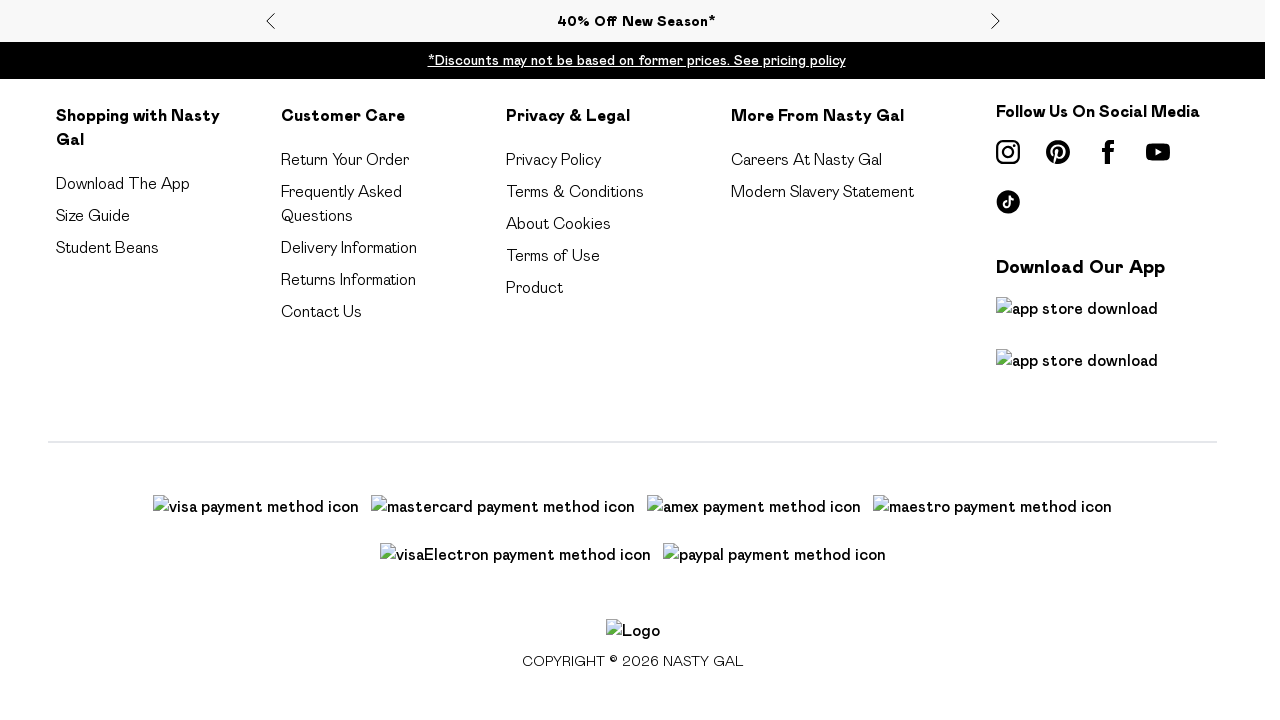

Waited 1 second for products to load (iteration 3/10)
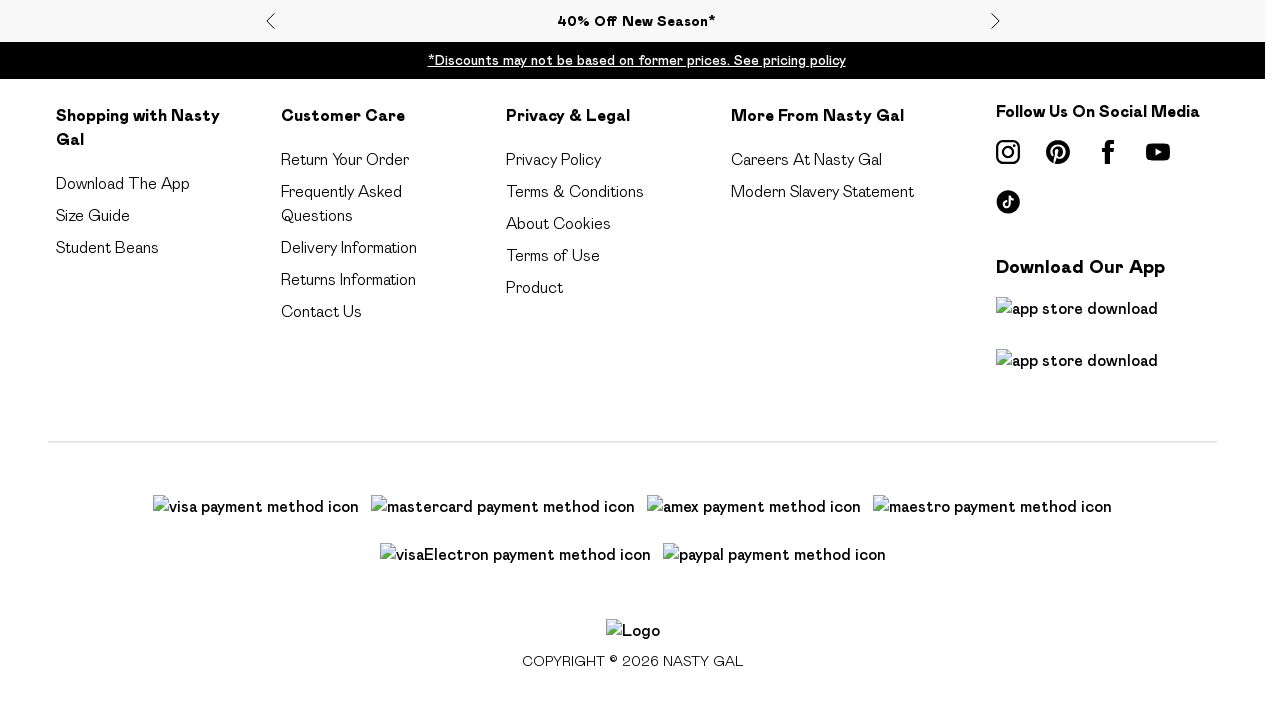

Scrolled to bottom of page (iteration 4/10)
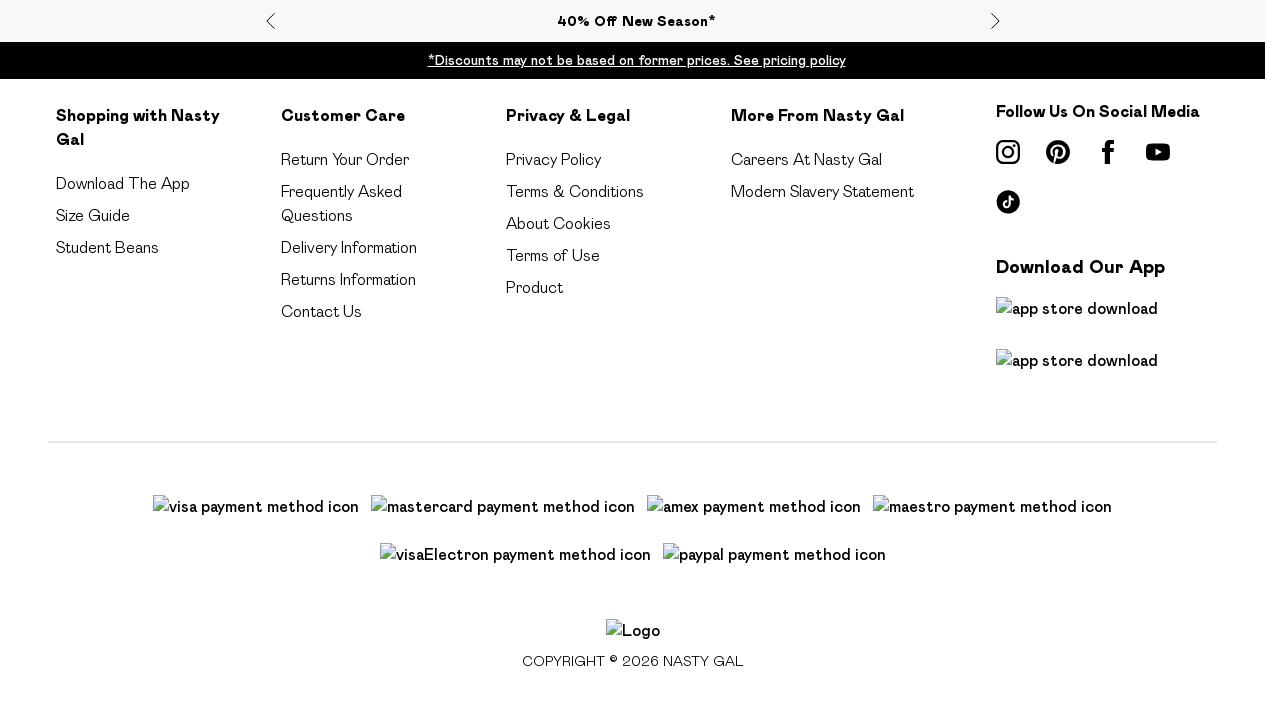

Waited 1 second for products to load (iteration 4/10)
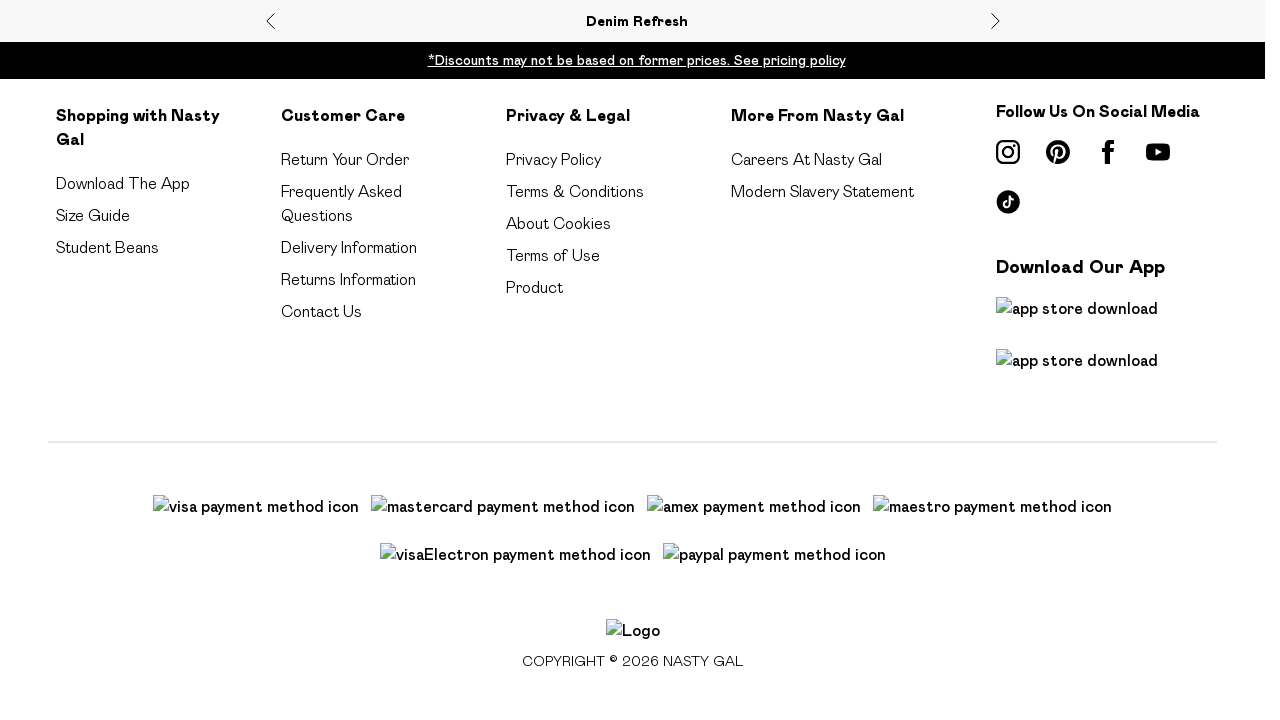

Scrolled to bottom of page (iteration 5/10)
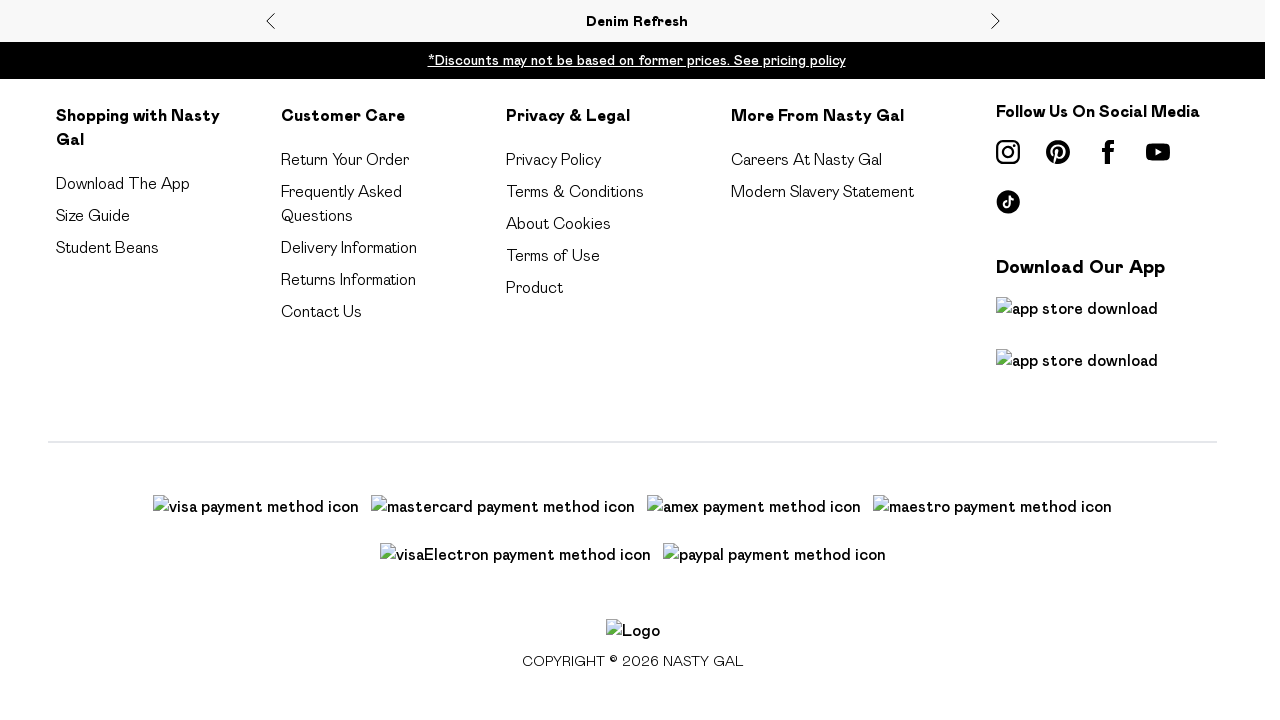

Waited 1 second for products to load (iteration 5/10)
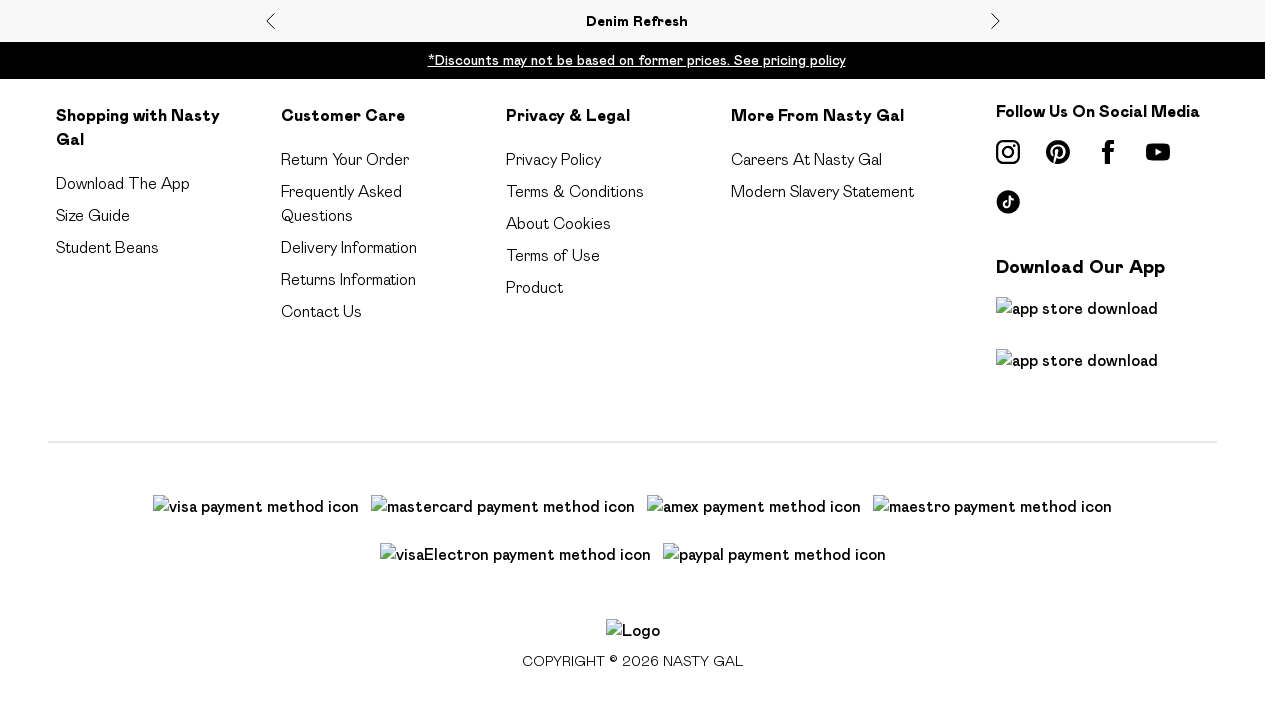

Scrolled to bottom of page (iteration 6/10)
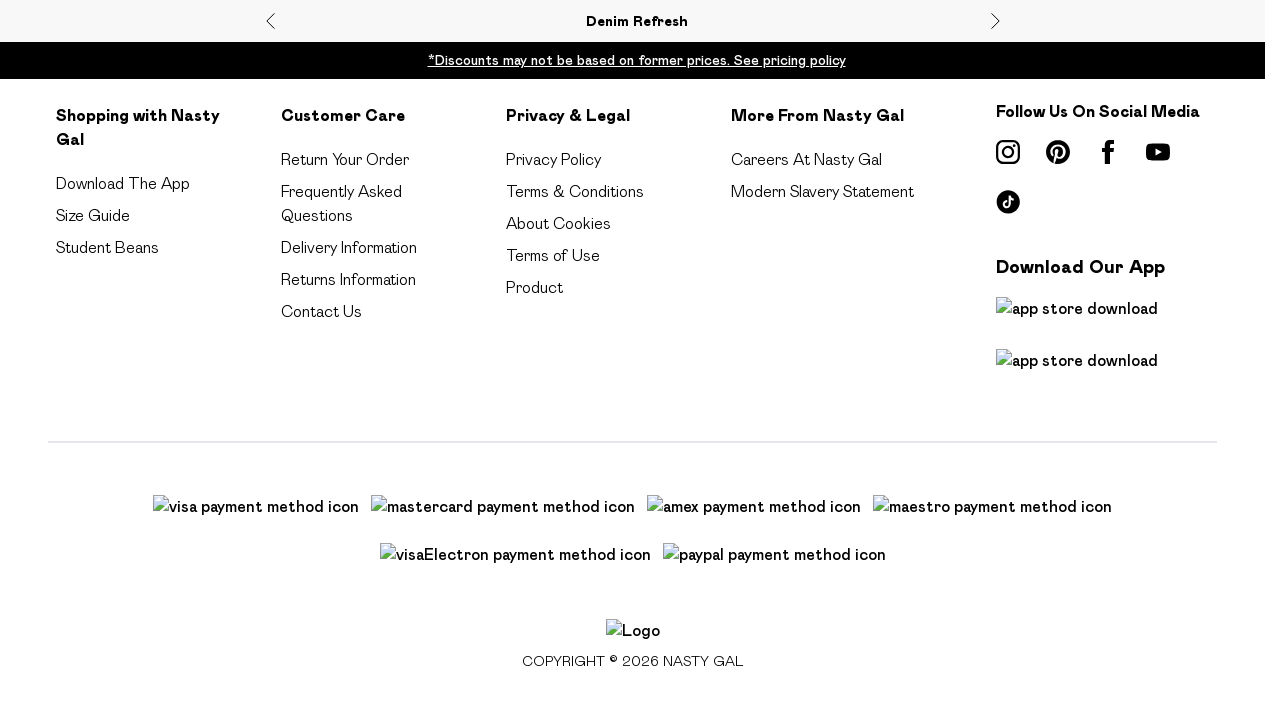

Waited 1 second for products to load (iteration 6/10)
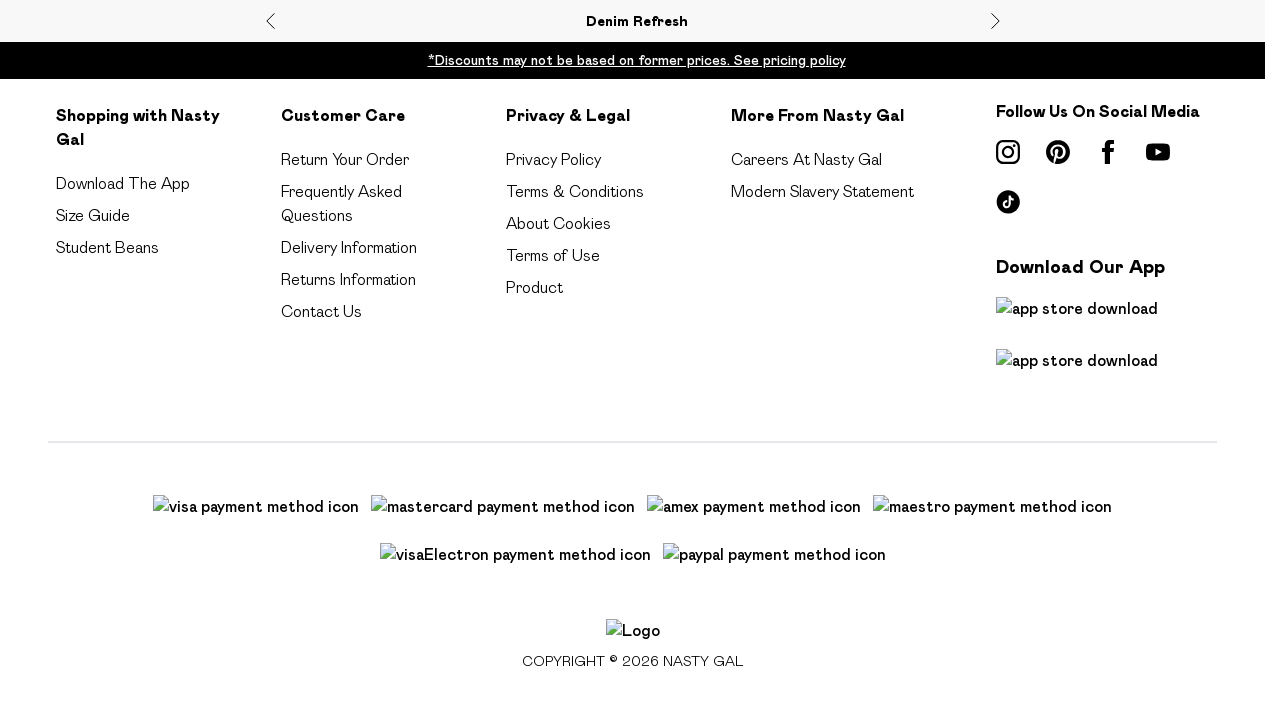

Scrolled to bottom of page (iteration 7/10)
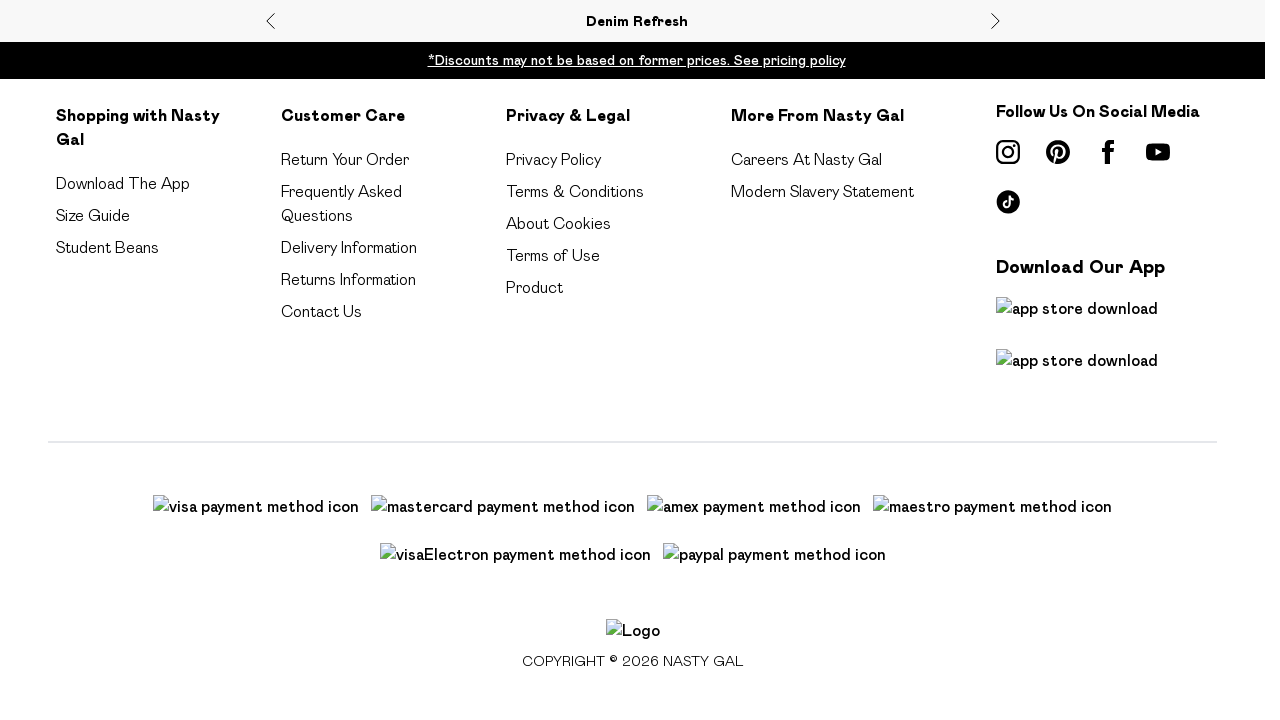

Waited 1 second for products to load (iteration 7/10)
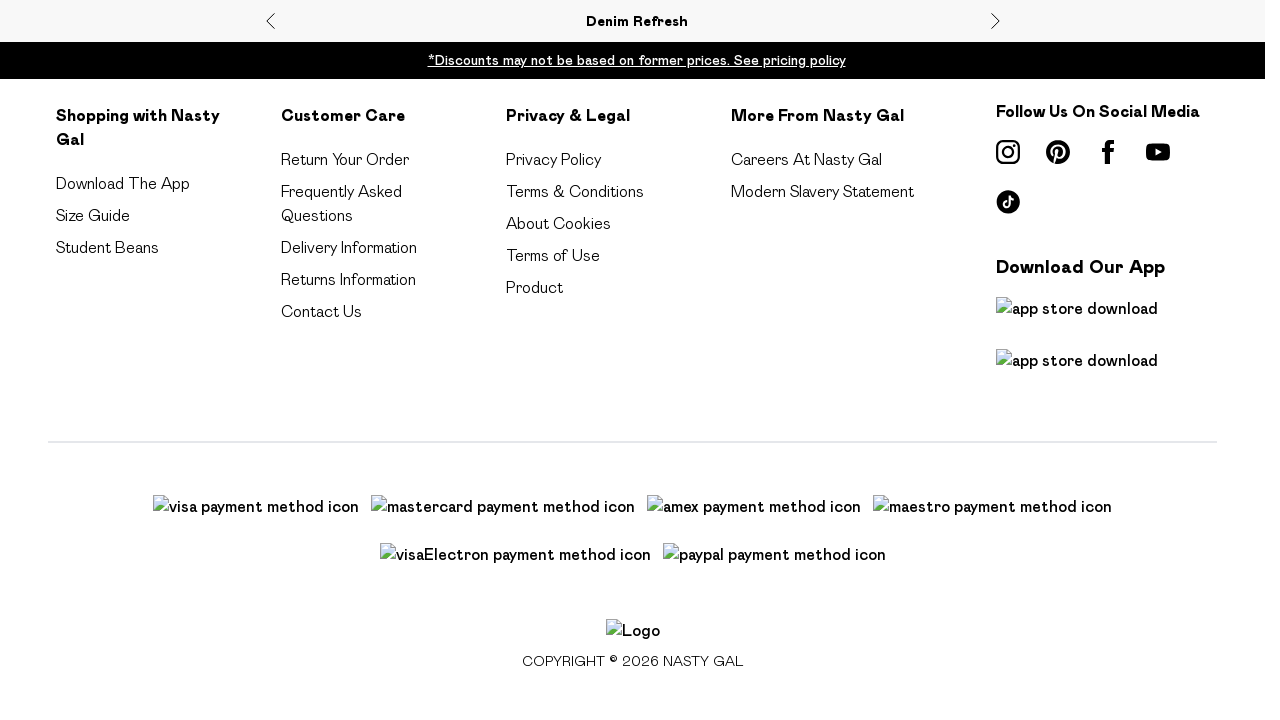

Scrolled to bottom of page (iteration 8/10)
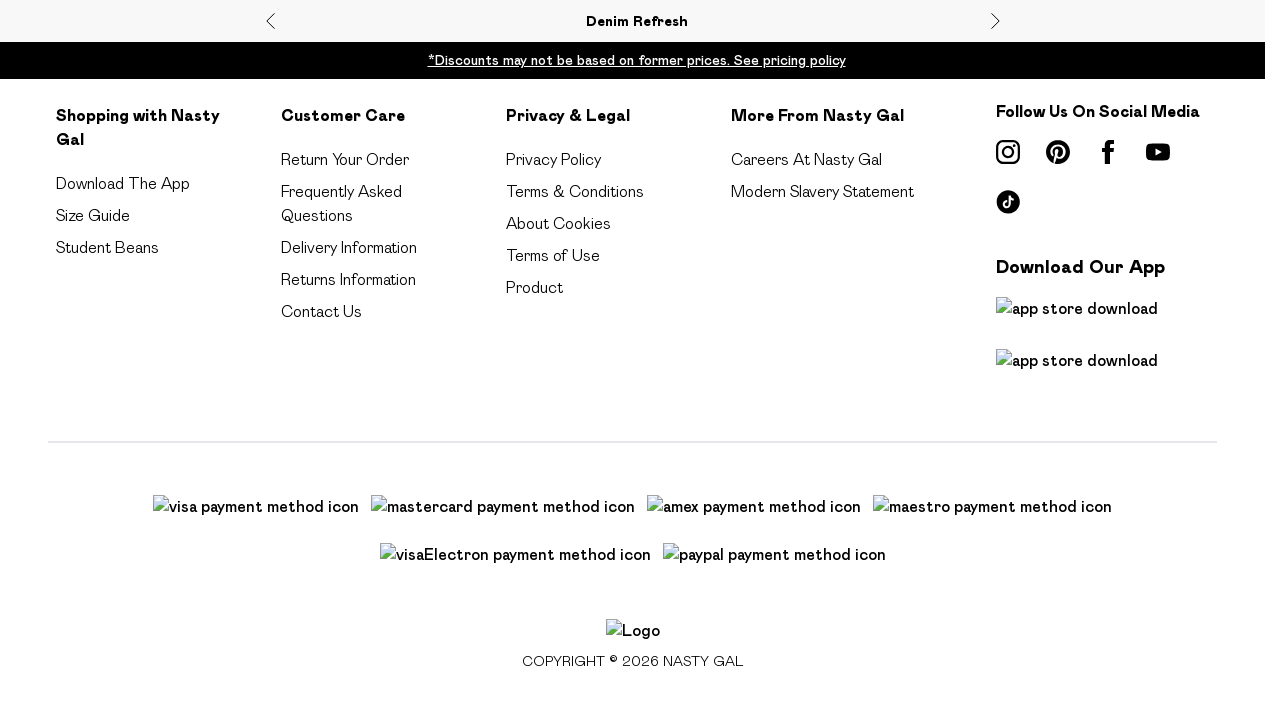

Waited 1 second for products to load (iteration 8/10)
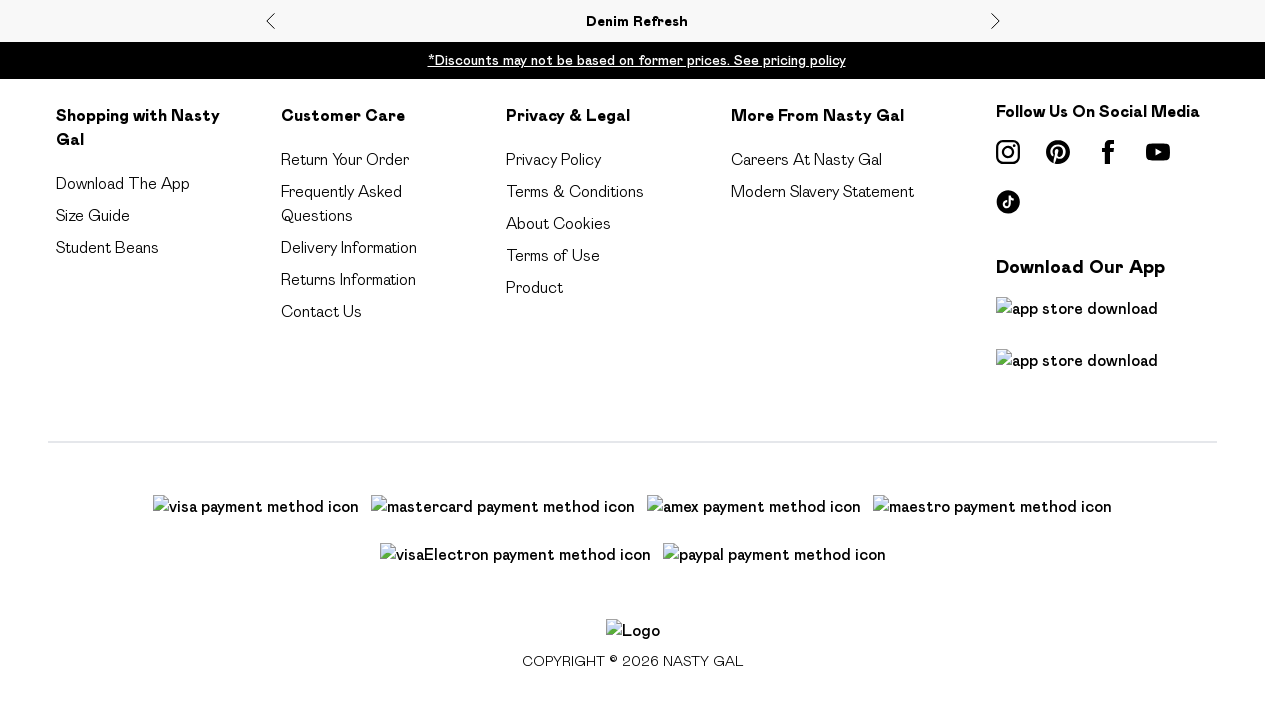

Scrolled to bottom of page (iteration 9/10)
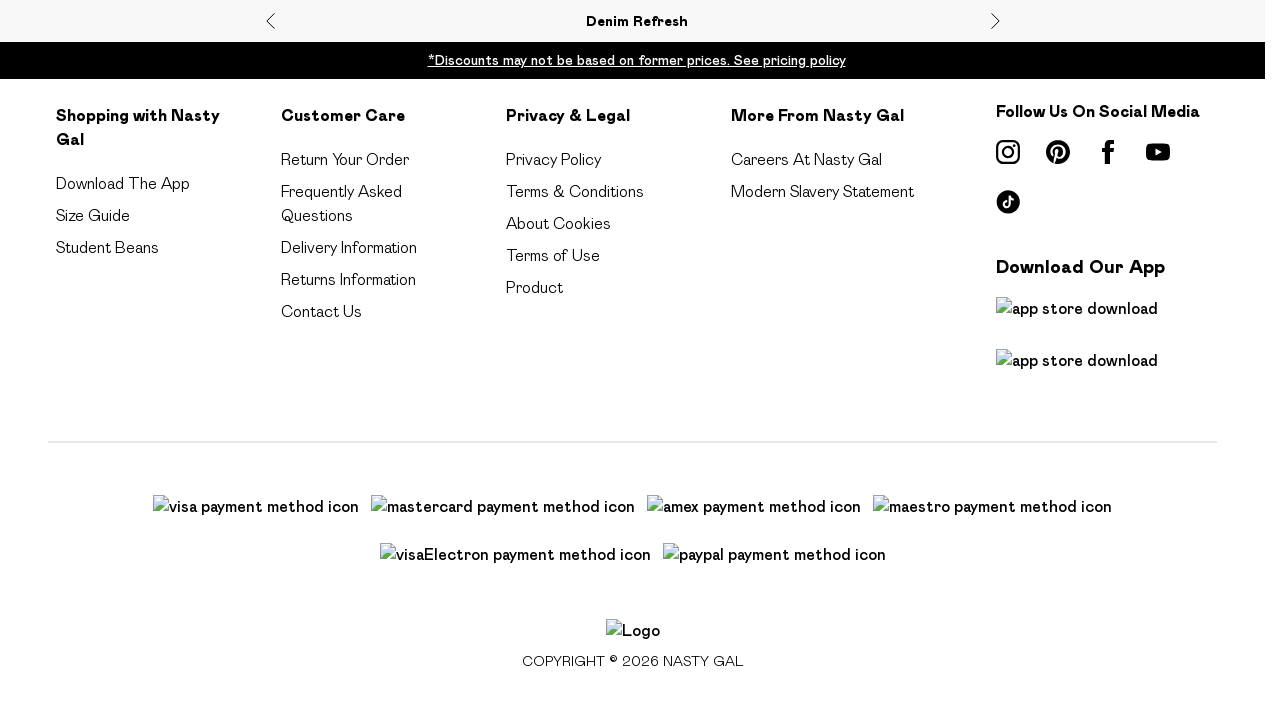

Waited 1 second for products to load (iteration 9/10)
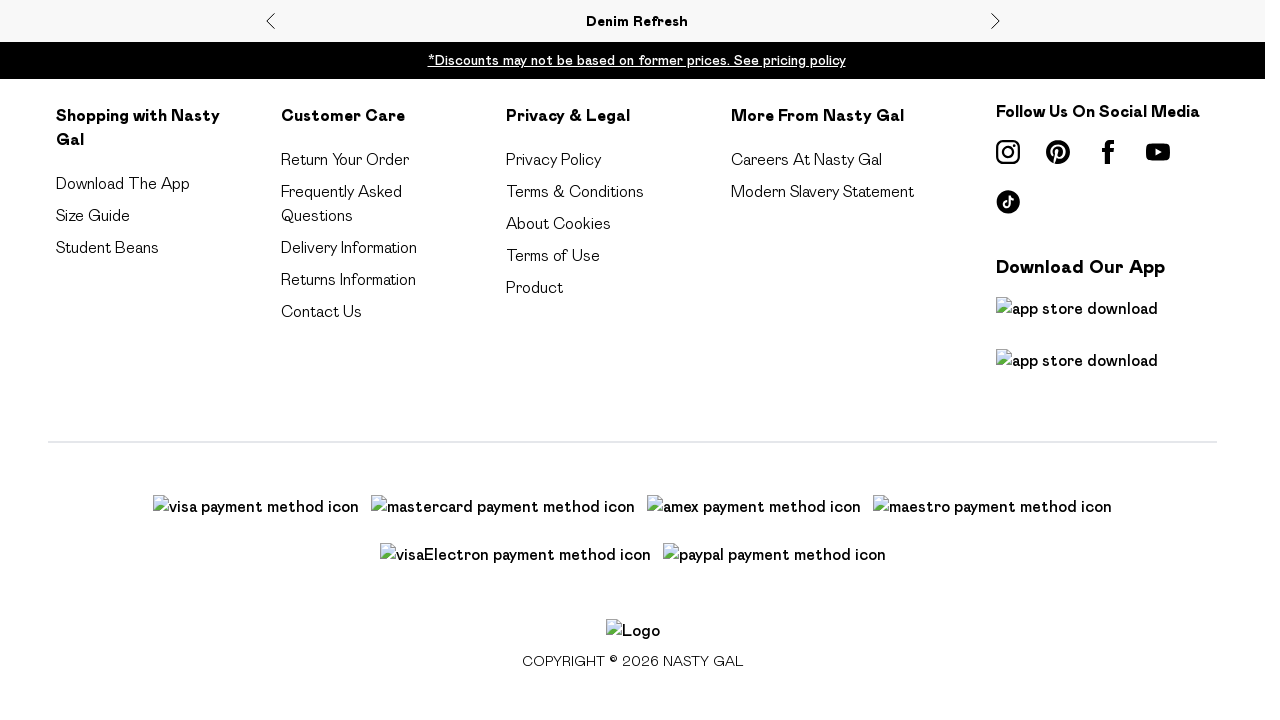

Scrolled to bottom of page (iteration 10/10)
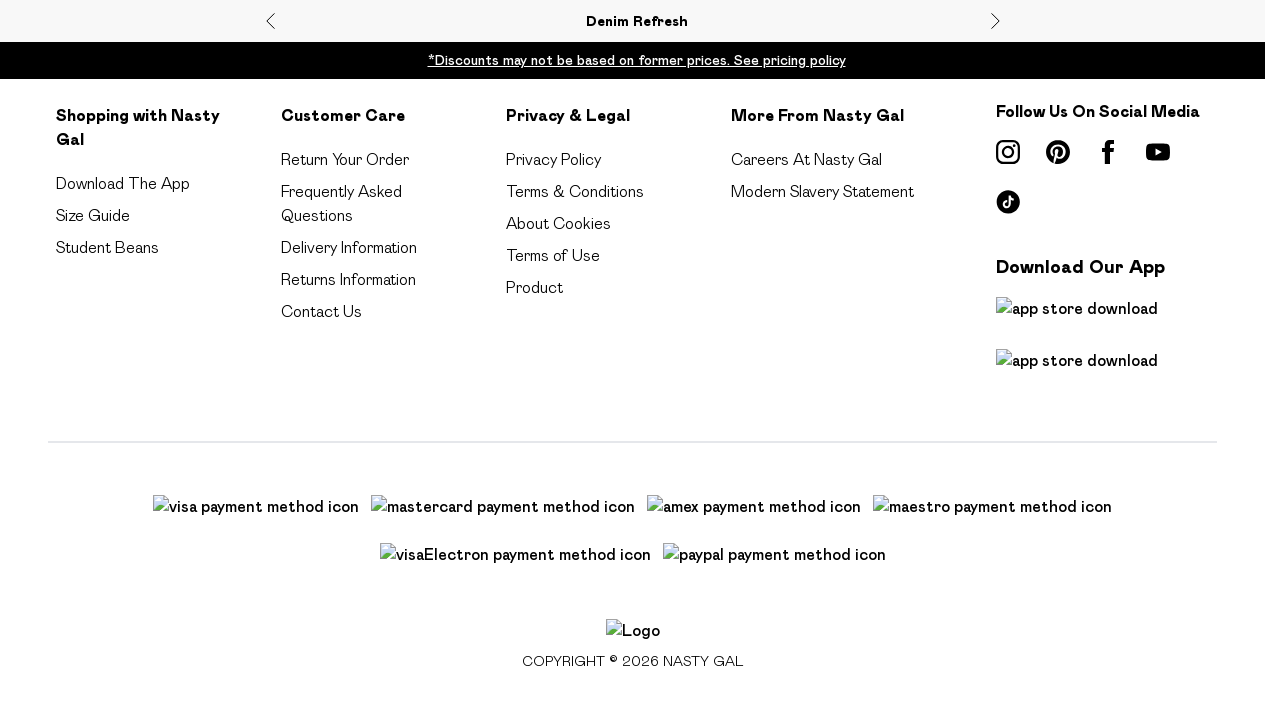

Waited 1 second for products to load (iteration 10/10)
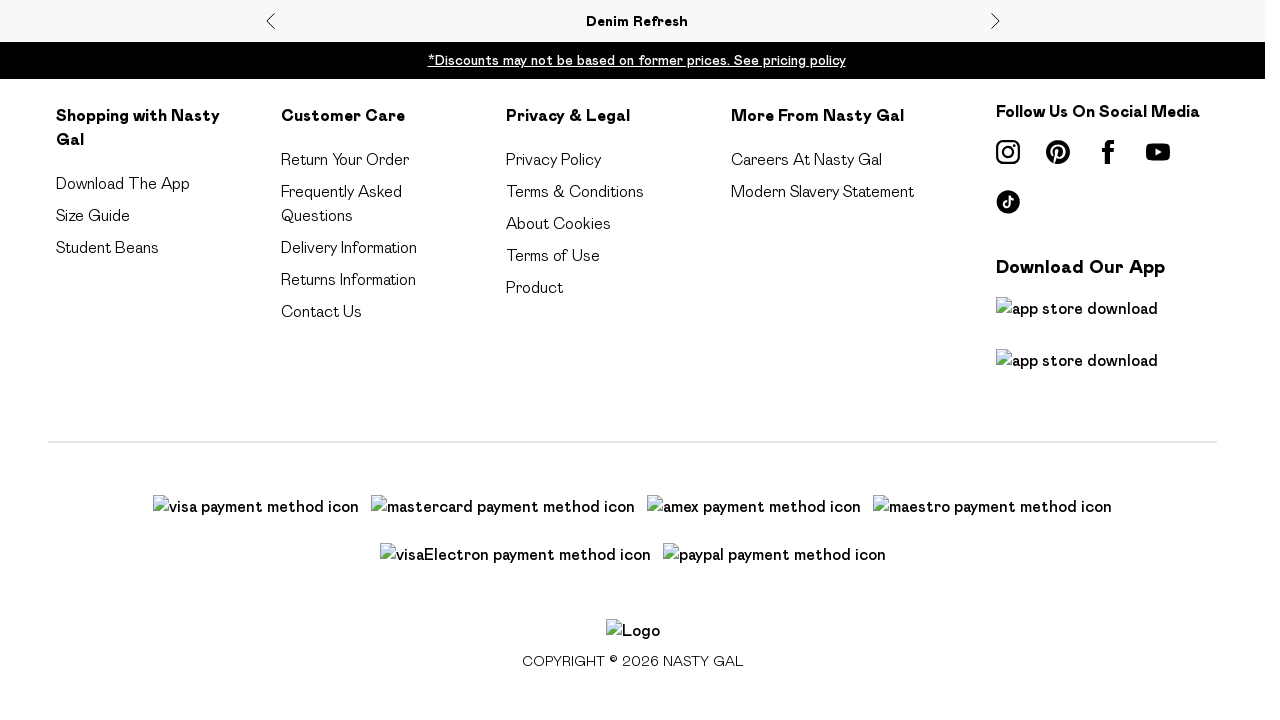

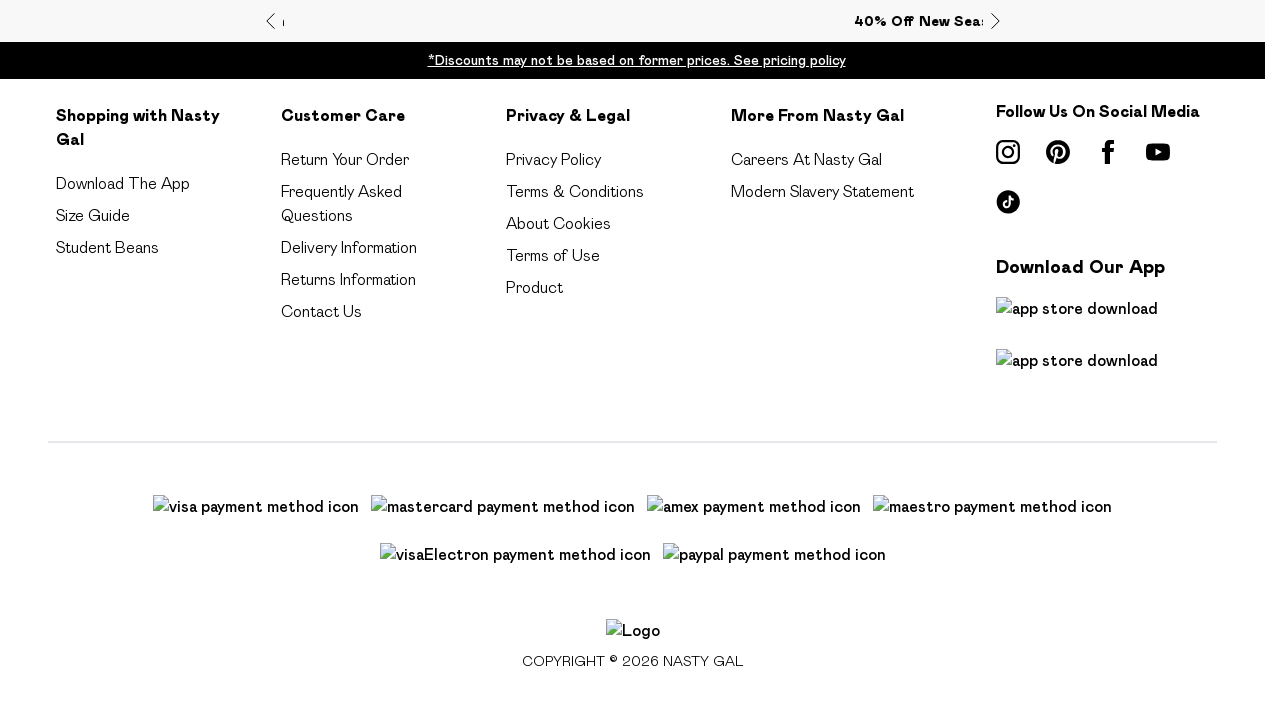